Tests simple alert handling by clicking alert button and accepting the alert

Starting URL: https://demoqa.com/alerts

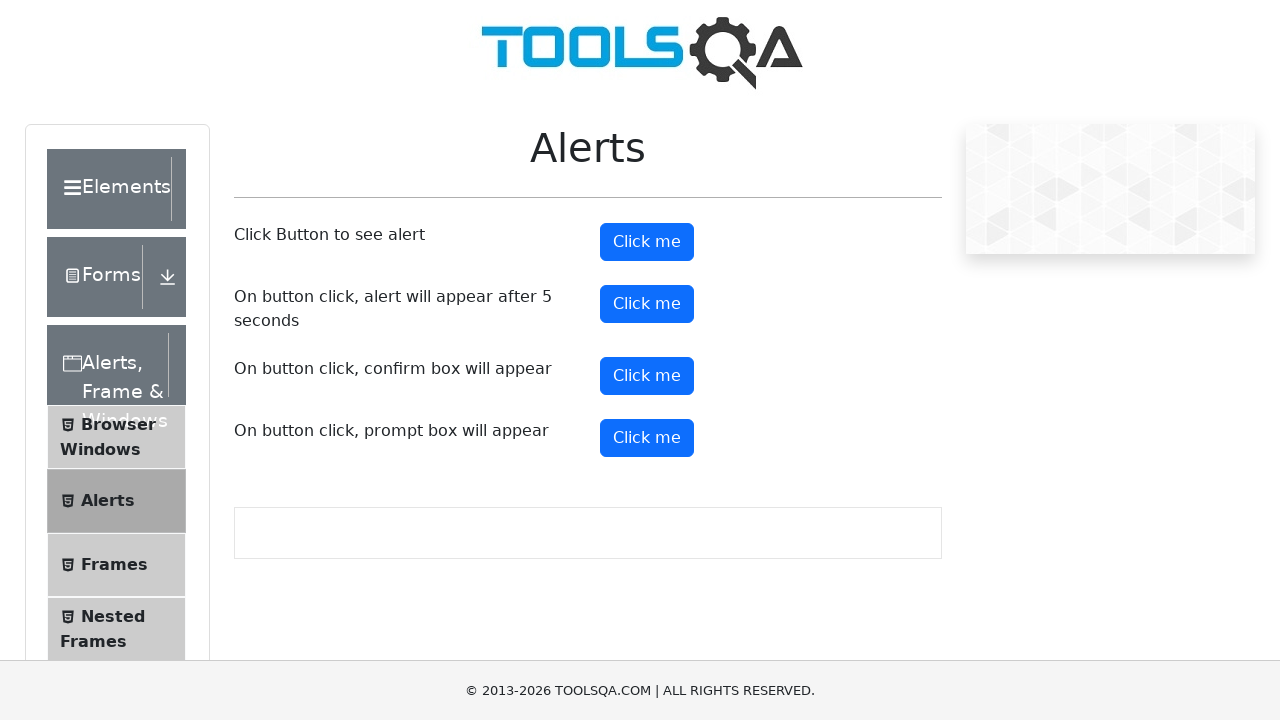

Set up dialog handler to accept alerts
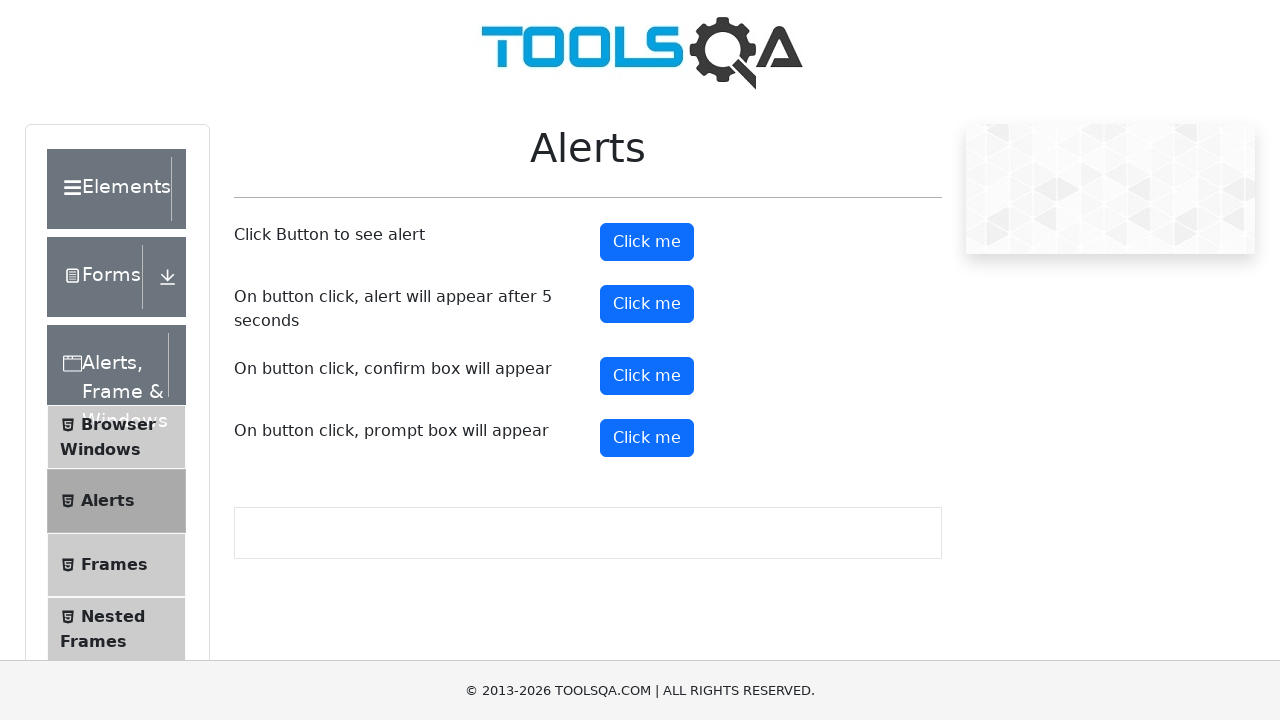

Clicked alert button to trigger simple alert at (647, 242) on #alertButton
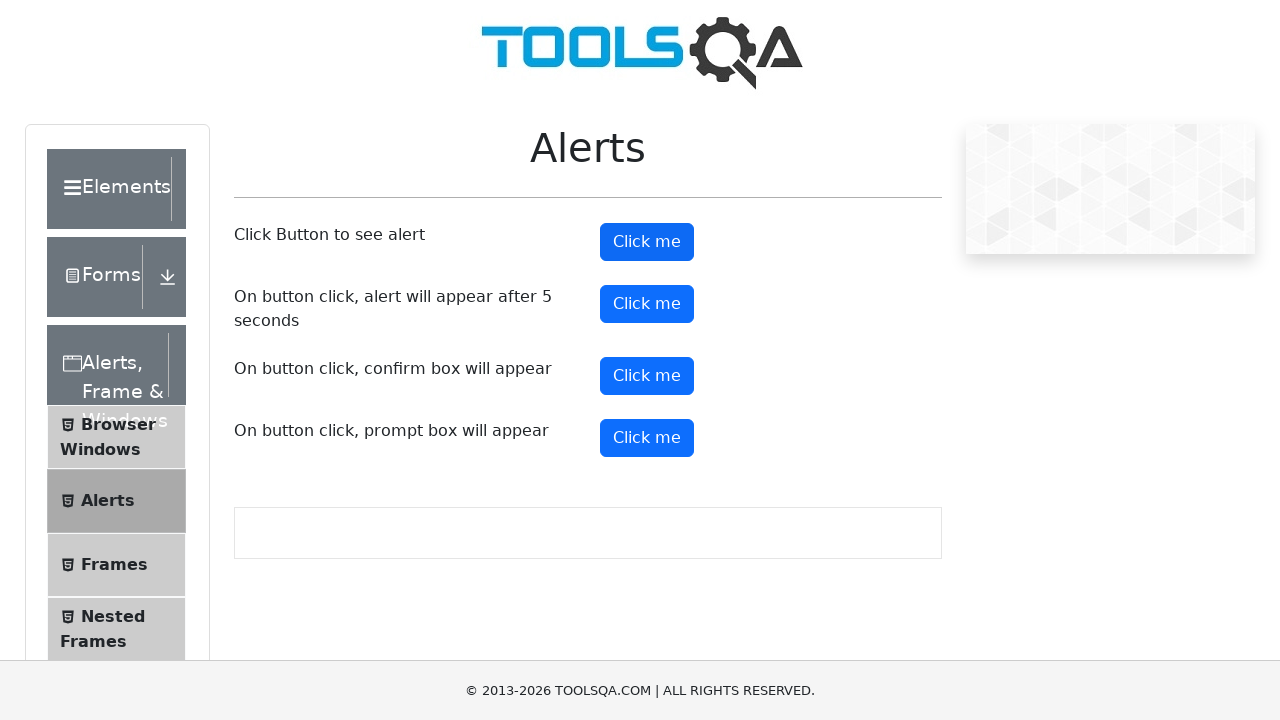

Waited for alert dialog to be processed and accepted
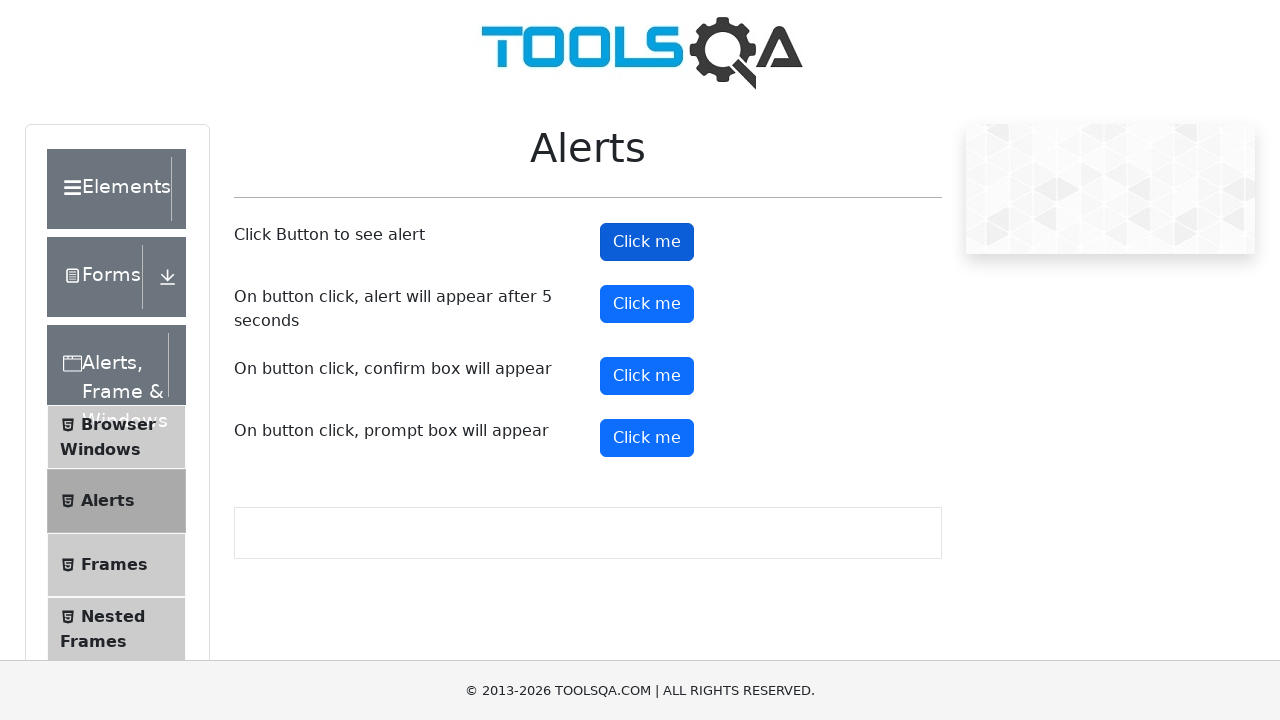

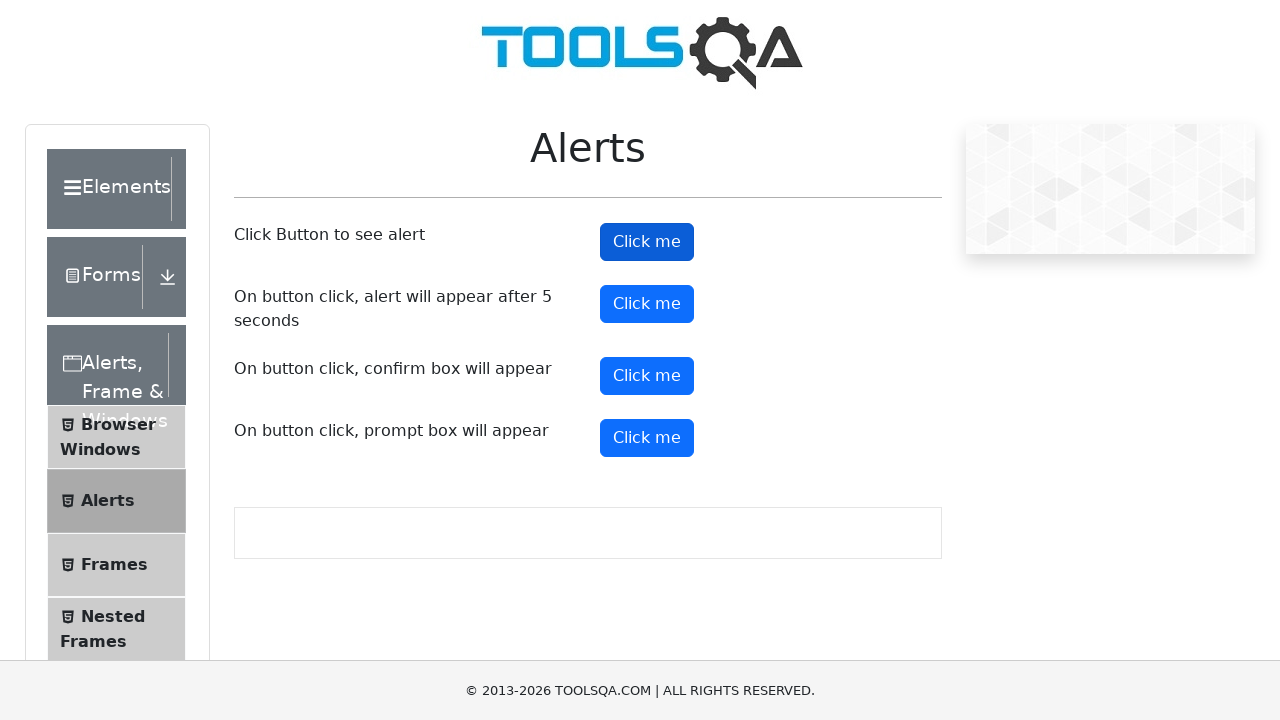